Navigates to OrangeHRM demo site and verifies that the page title contains "OrangeHRM"

Starting URL: https://opensource-demo.orangehrmlive.com/

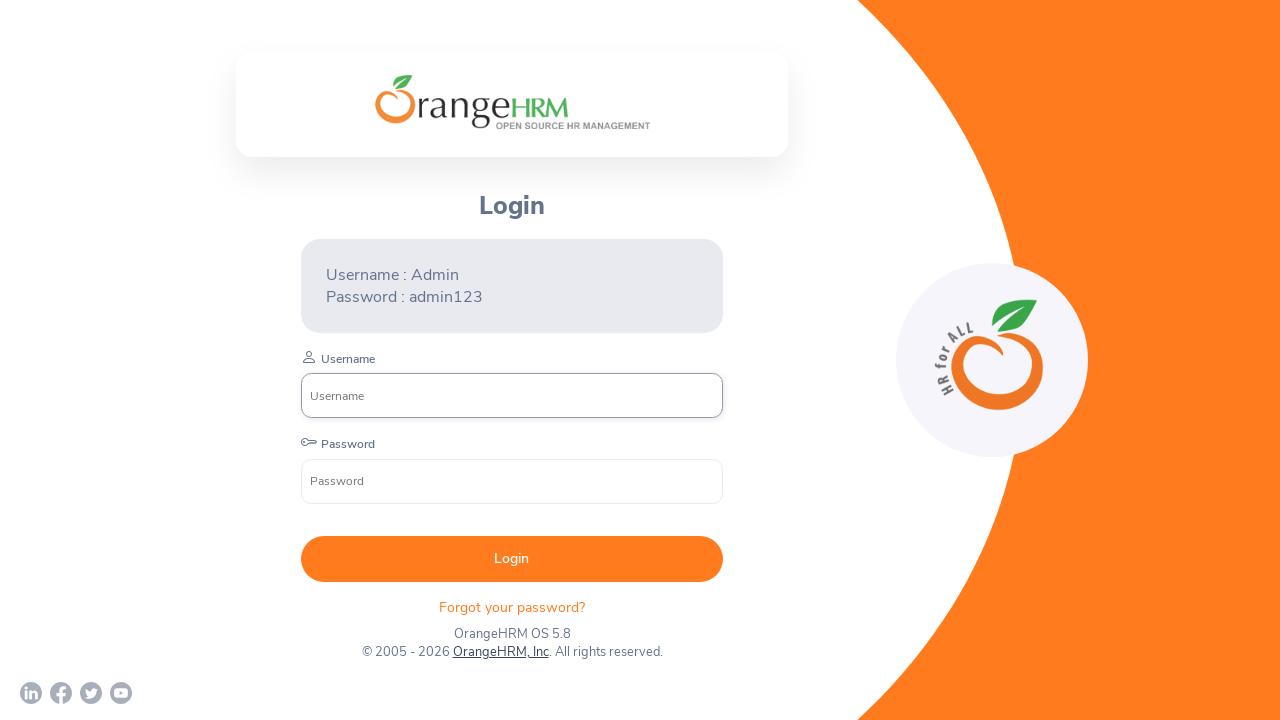

Navigated to OrangeHRM demo site
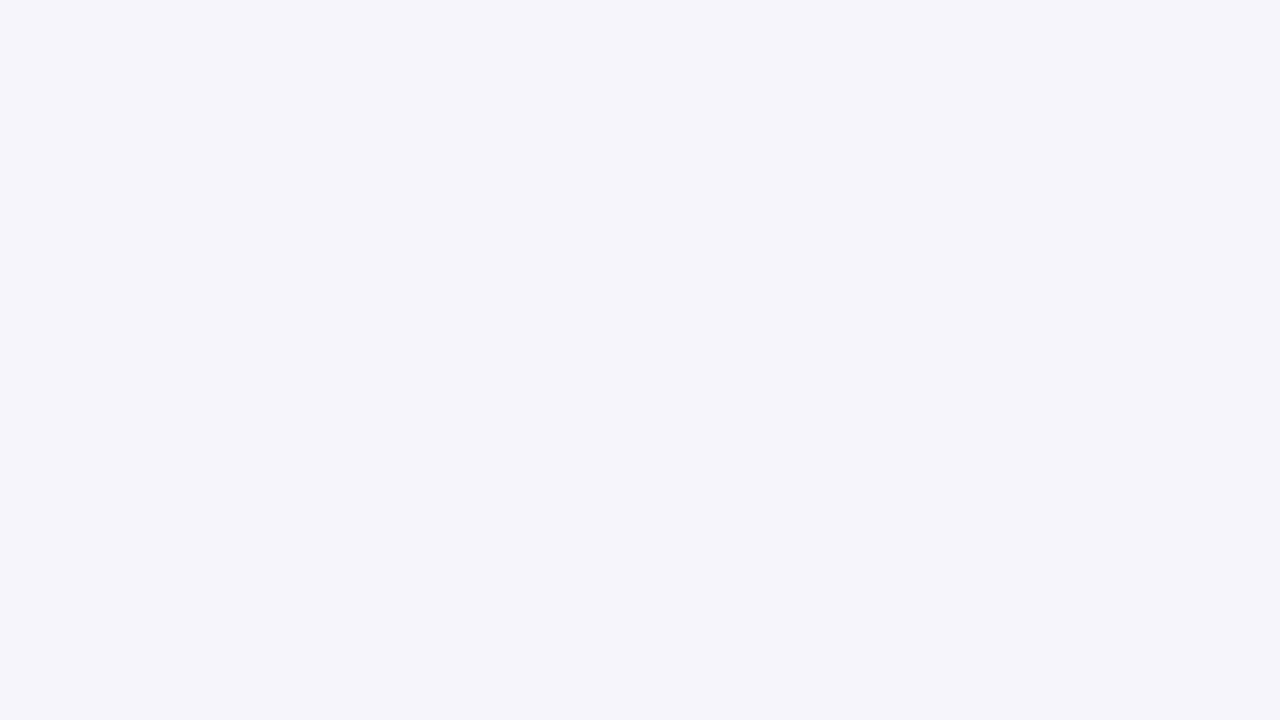

Page loaded (domcontentloaded state)
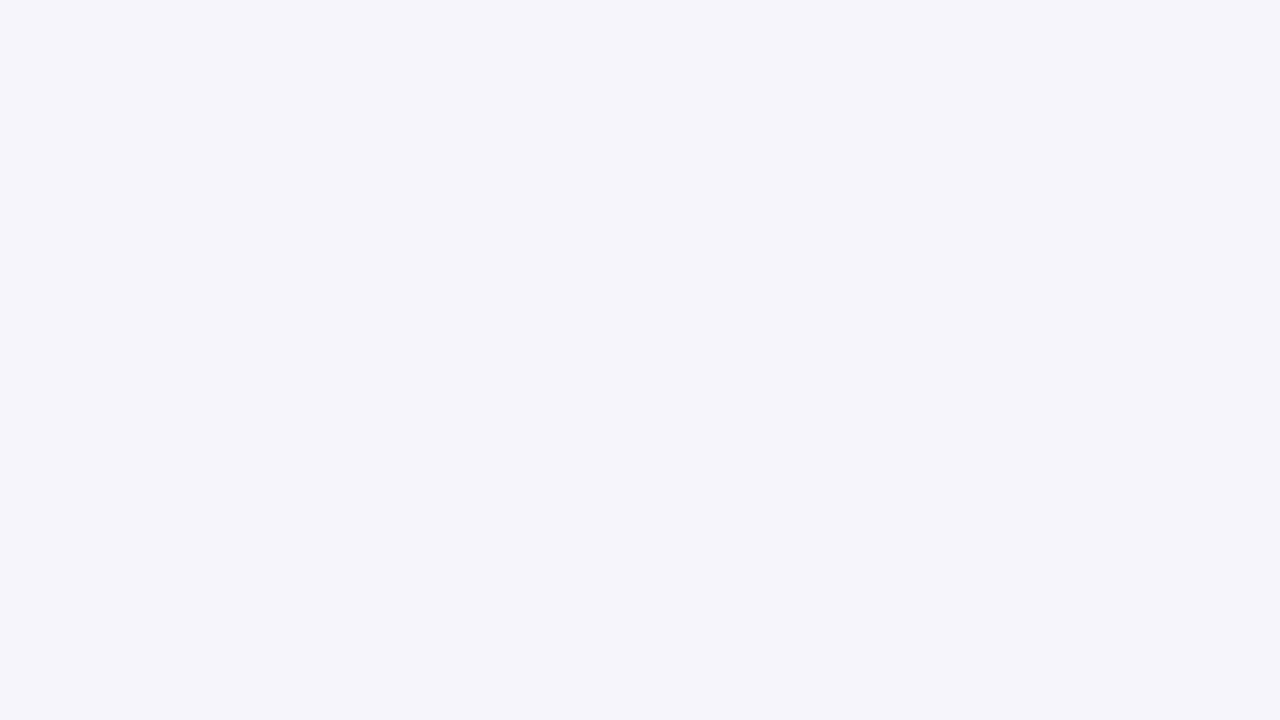

Verified that page title contains 'OrangeHRM'
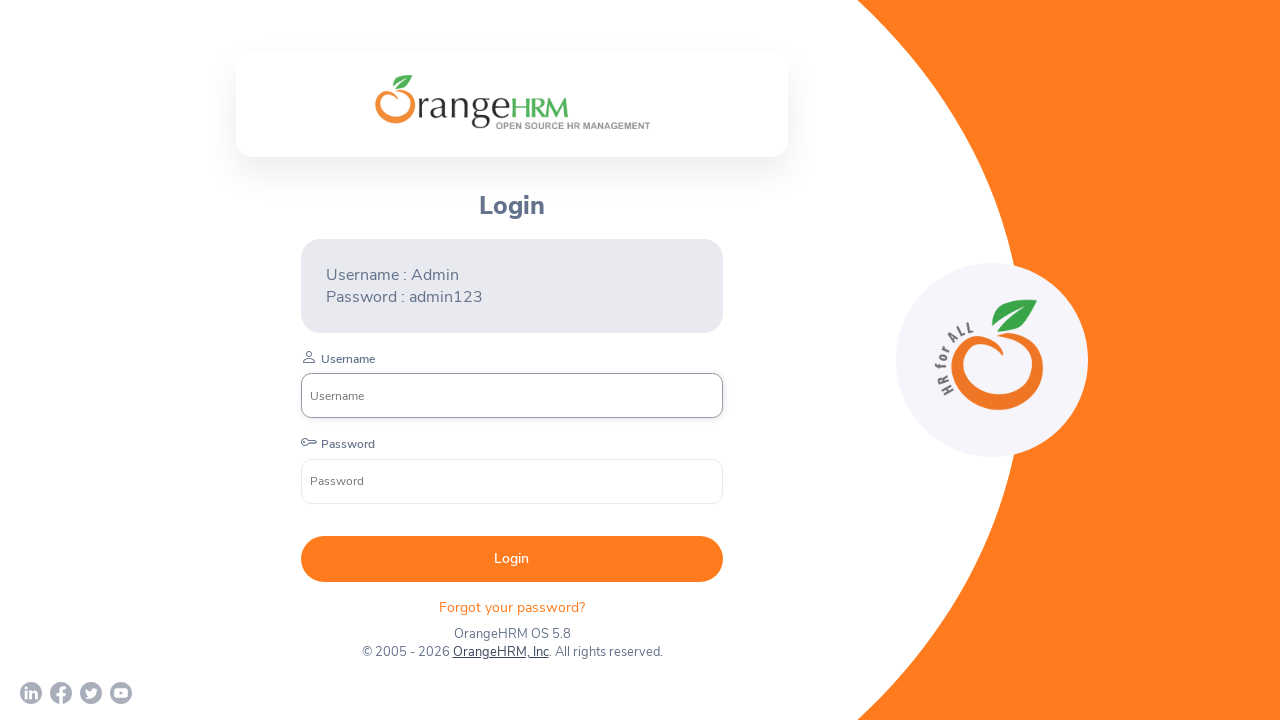

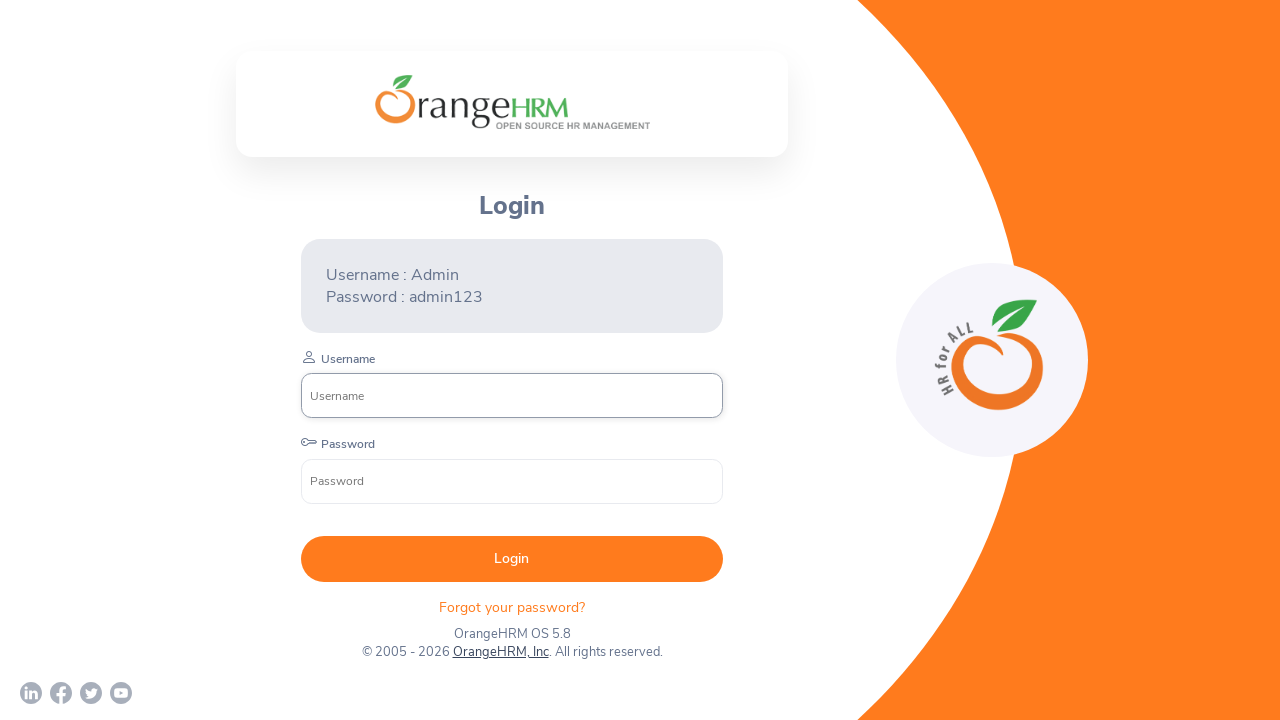